Tests adding a book to cart on a Serbian book retailer website by clicking the "Add to Cart" button and then navigating to the cart page

Starting URL: https://laguna.rs/n3112_knjiga_zmajeva_riznica_laguna.html

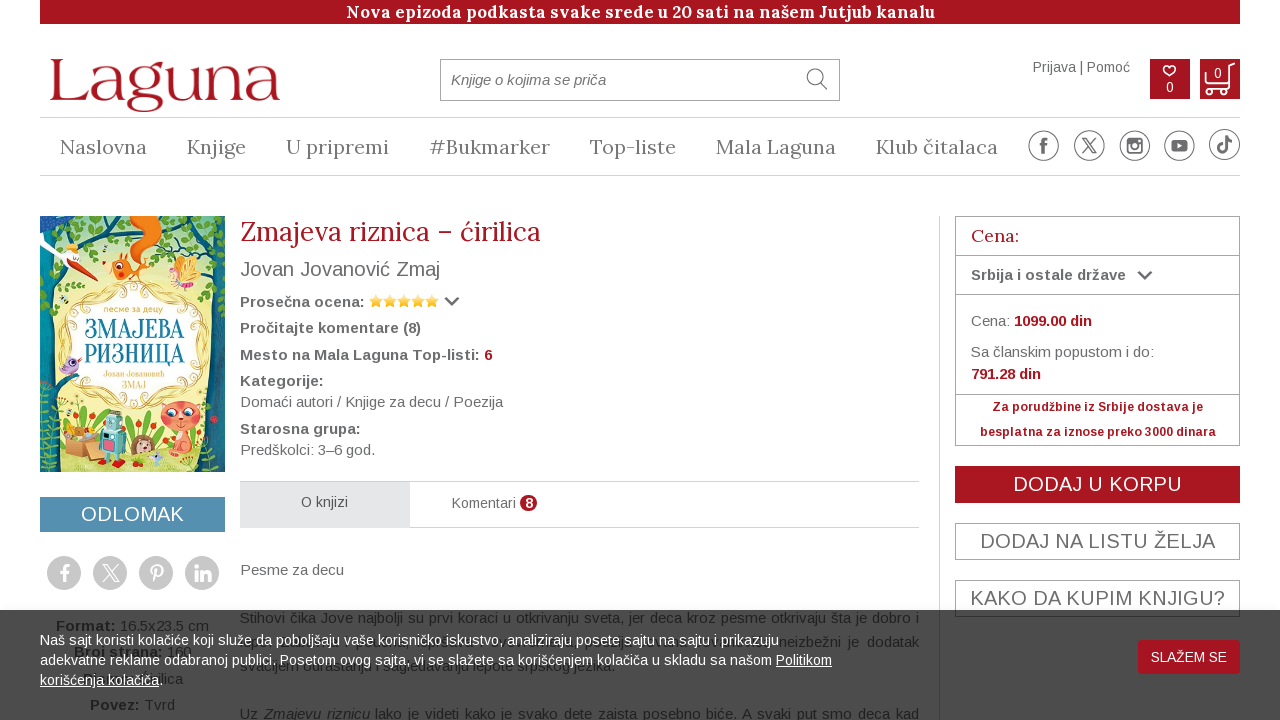

Clicked 'Add to Cart' button to add Zmajeva Riznica to cart at (1098, 484) on #dugme-korpa
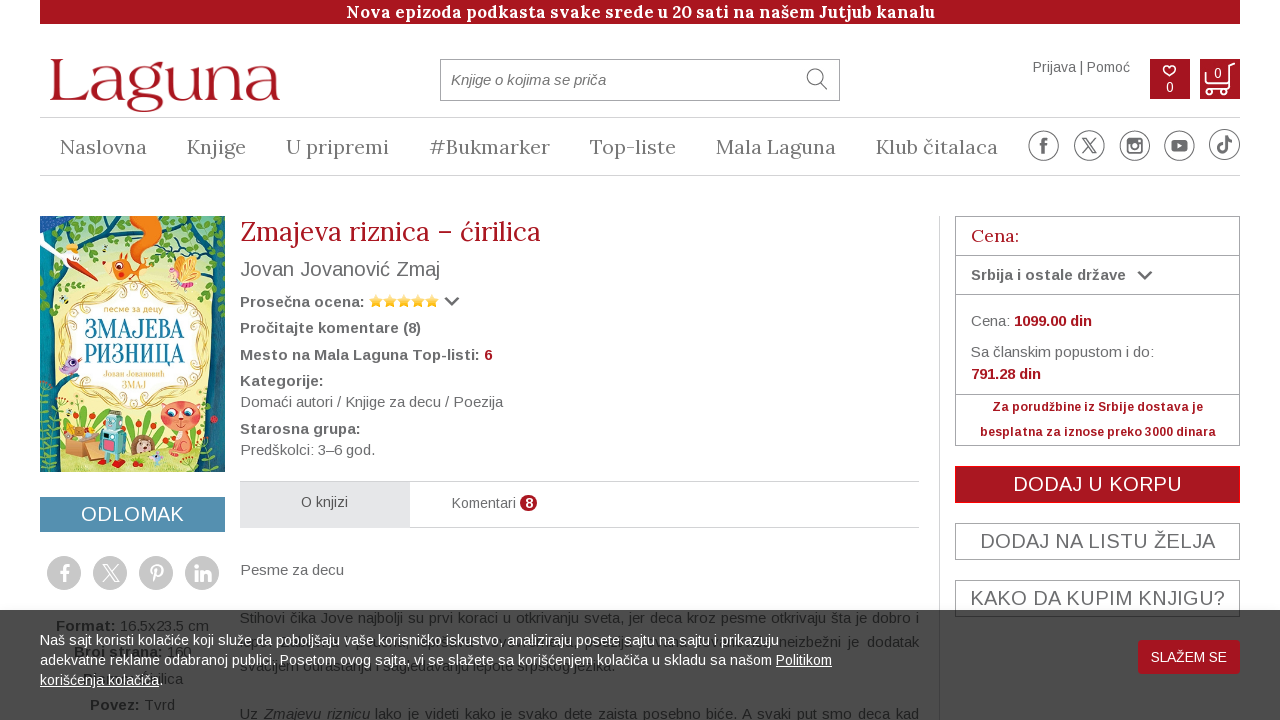

Clicked cart button to navigate to cart page at (1220, 79) on #korpa_broj
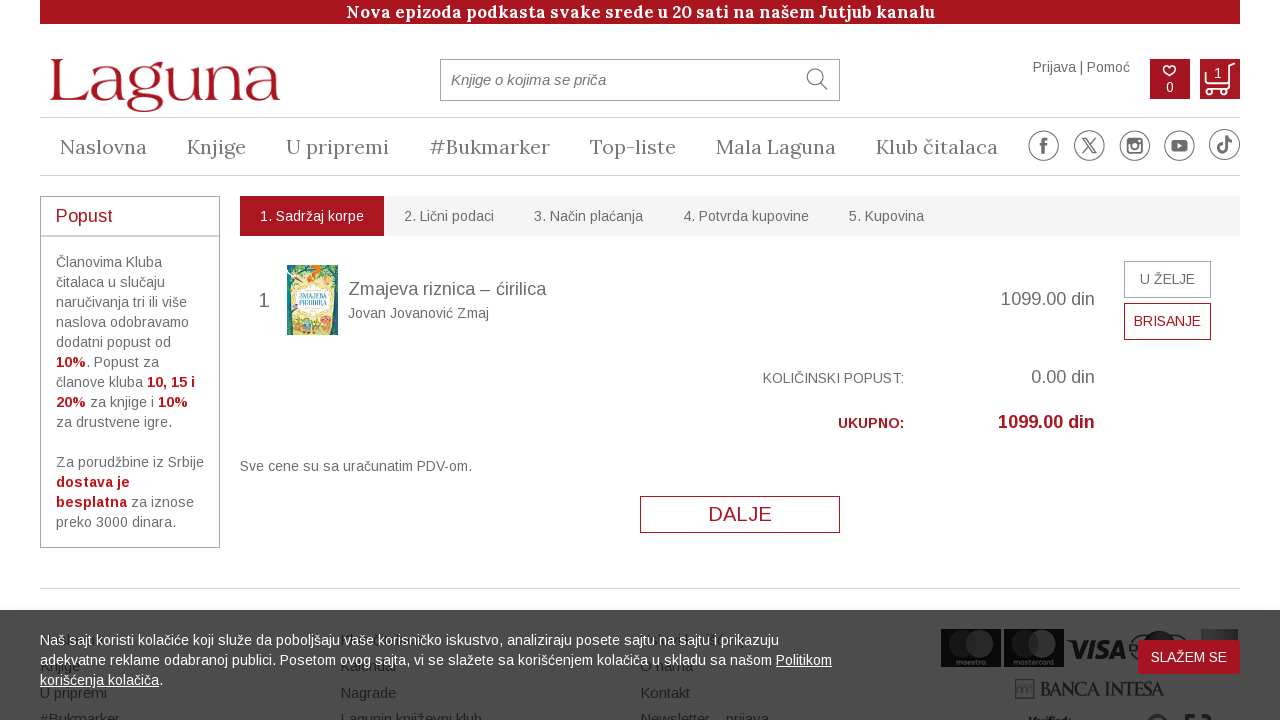

Cart page loaded successfully
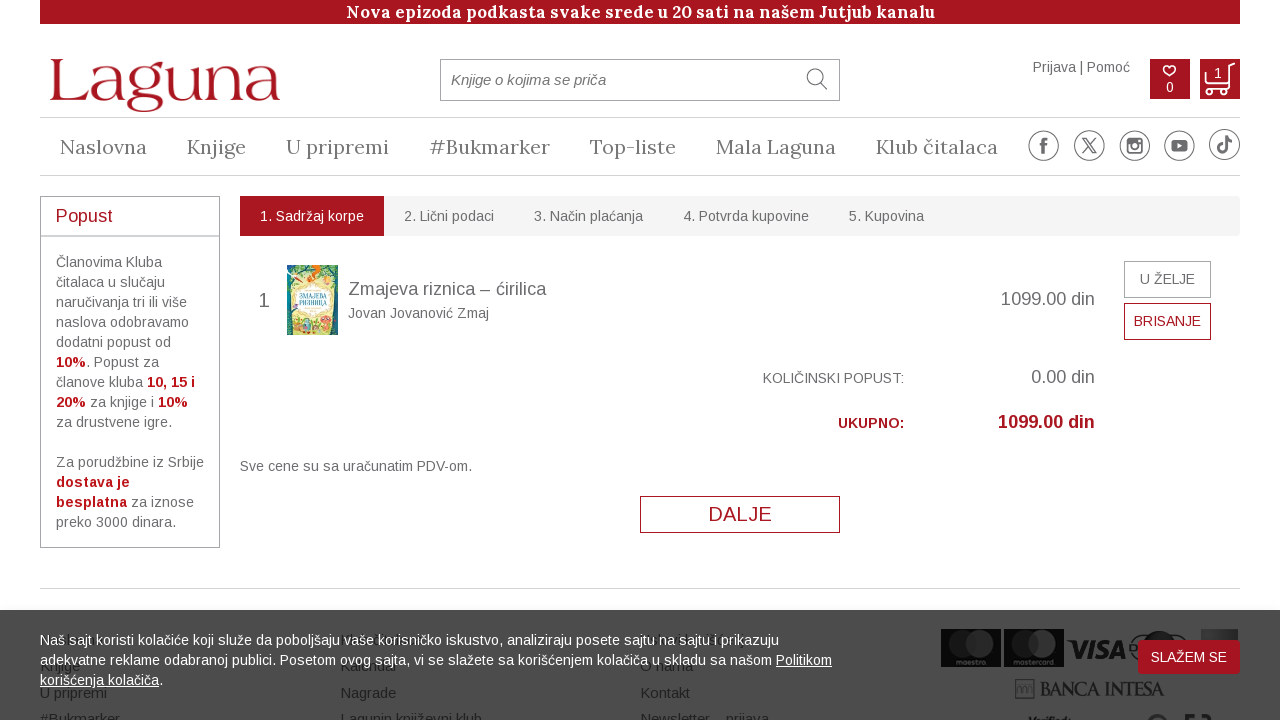

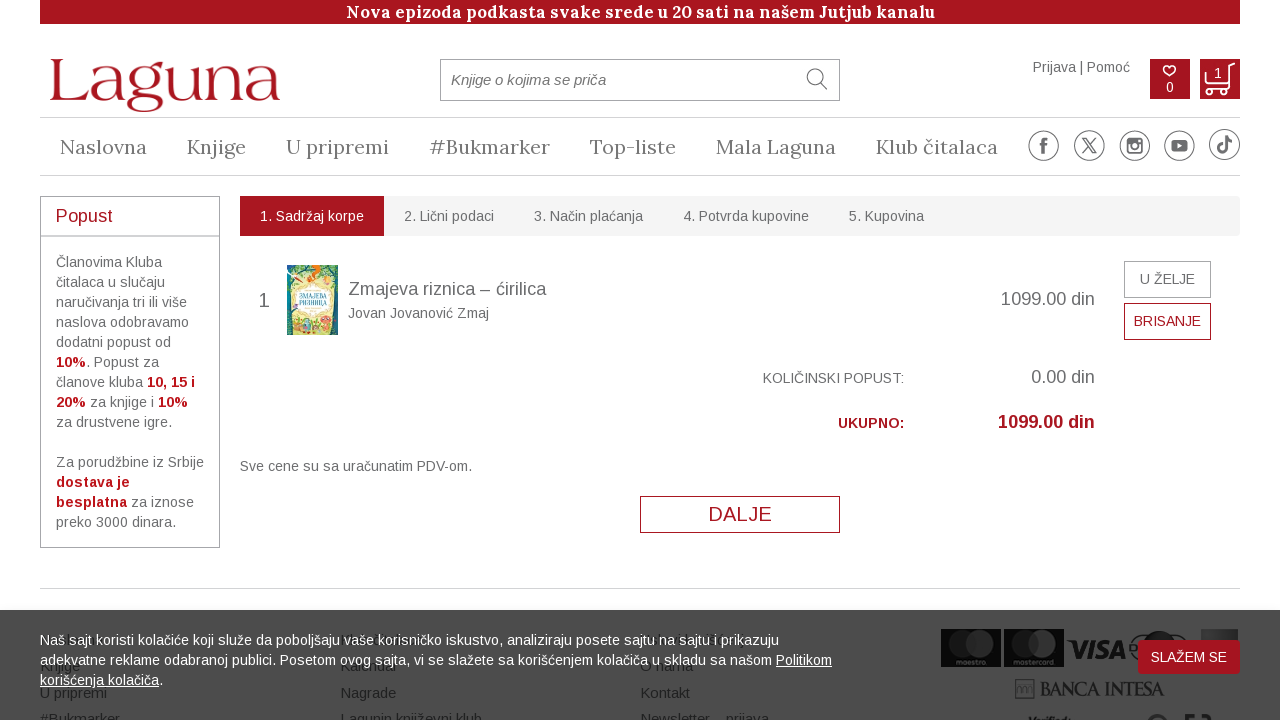